Fills in the first name field on a practice form with a test value

Starting URL: https://demoqa.com/automation-practice-form

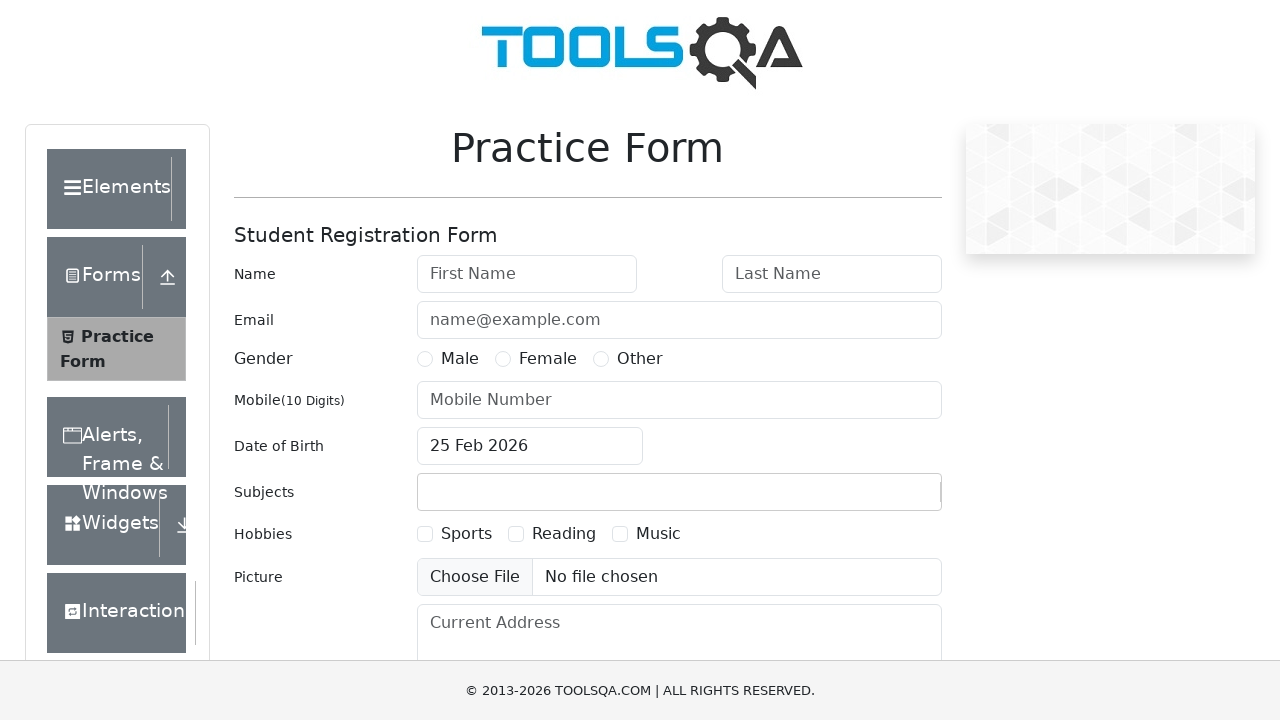

Cleared the first name field on #firstName
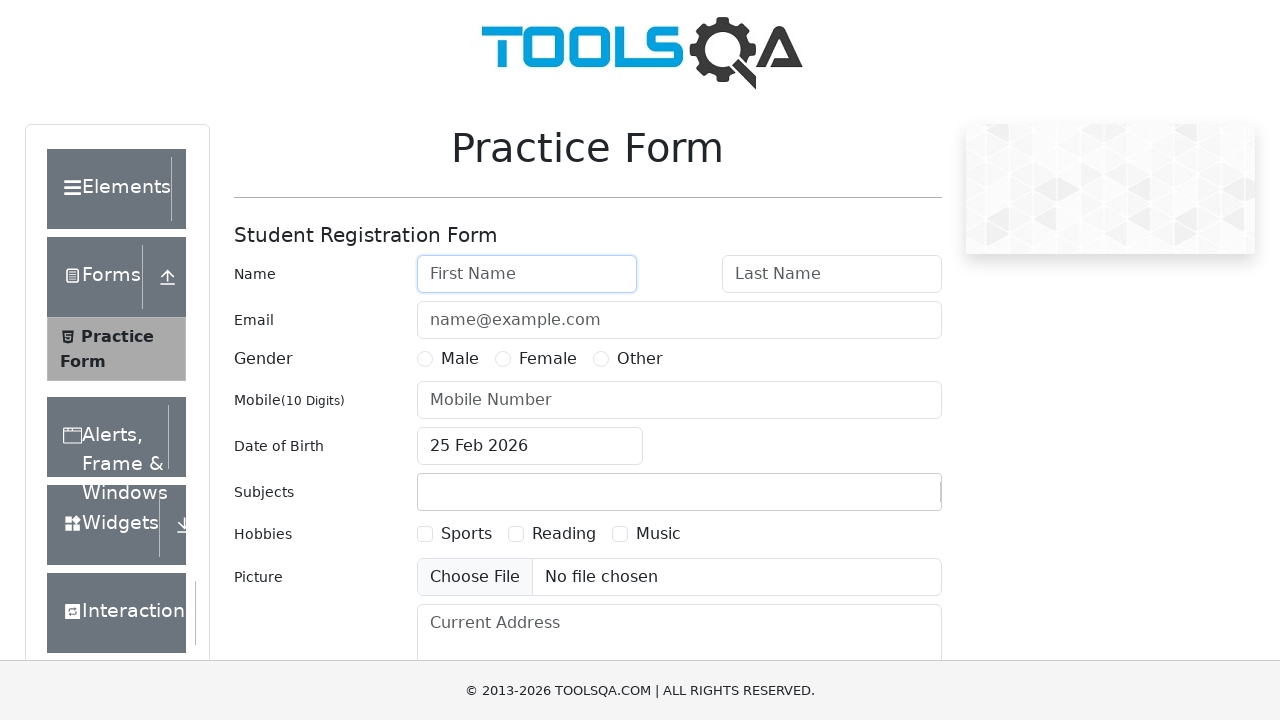

Filled first name field with 'Marcel' on #firstName
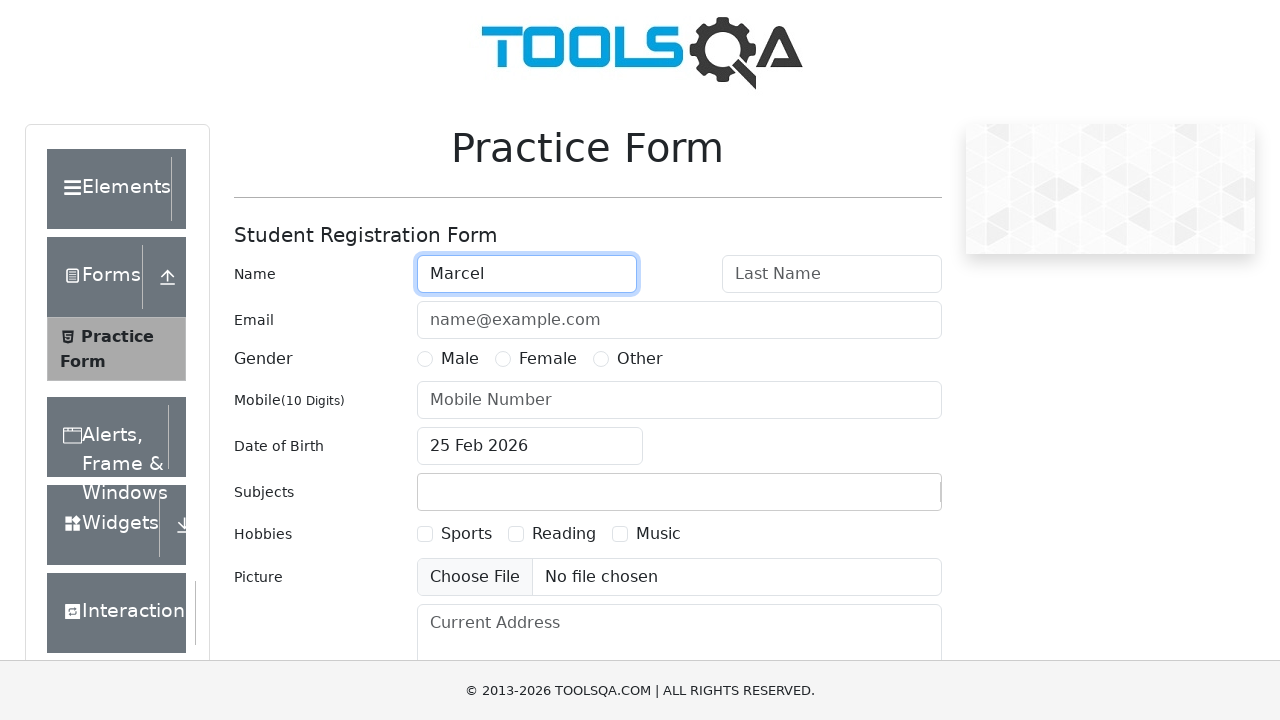

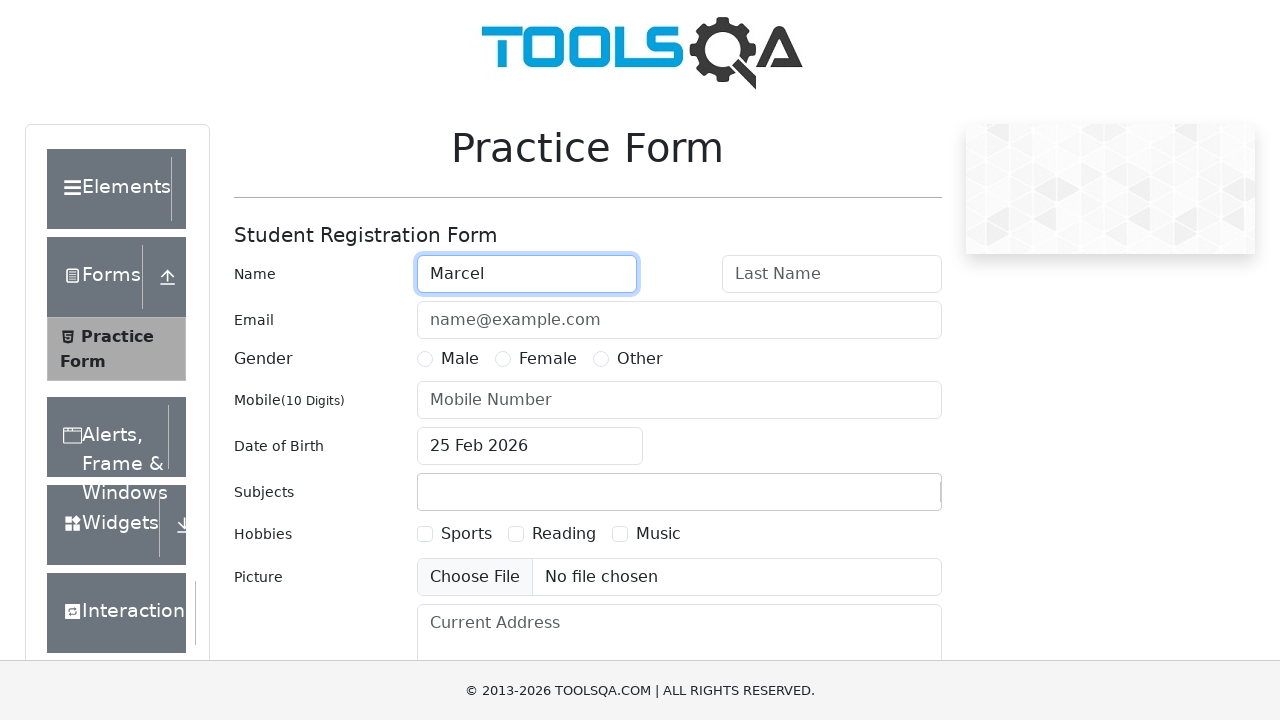